Tests the RZP.gov.cz Czech business registry page by verifying that three navigation buttons ("Vyhledání podnikatele", "Adresář úřadů", "Žádost o výpis") are present and functional by clicking each one and confirming navigation occurs.

Starting URL: https://rzp.gov.cz

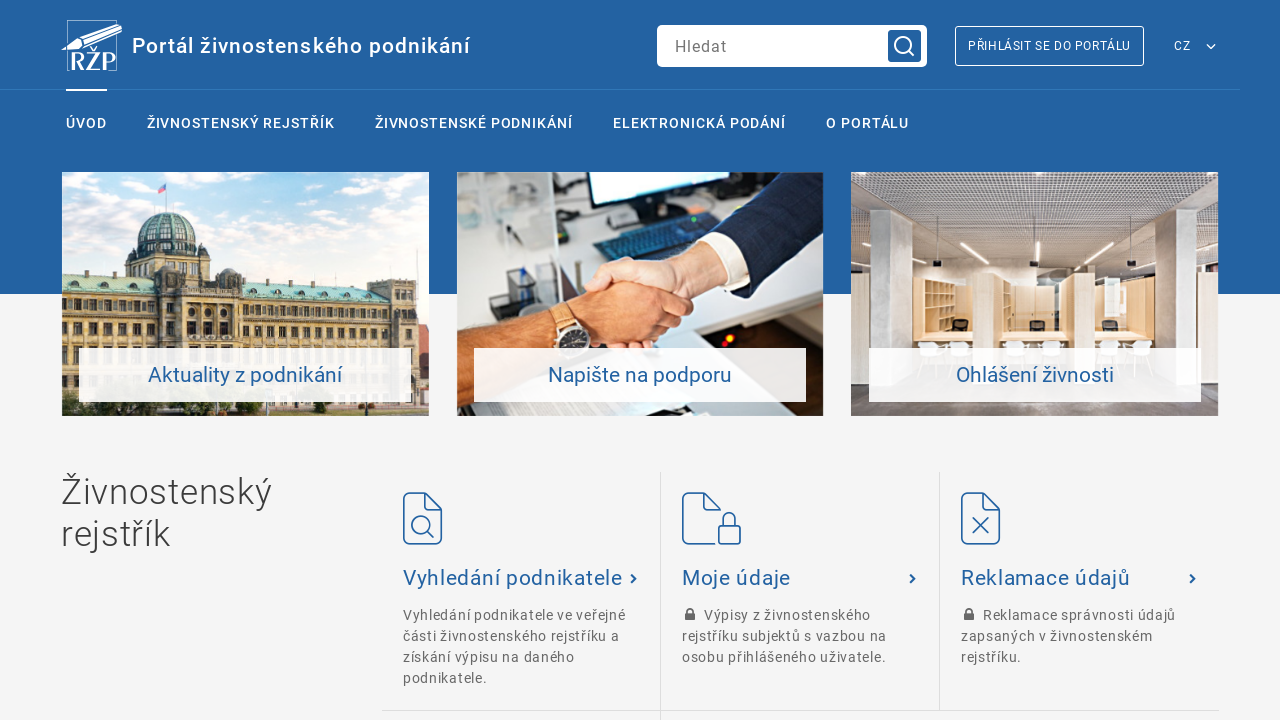

Verified 'Vyhledání podnikatele' text is present on the page
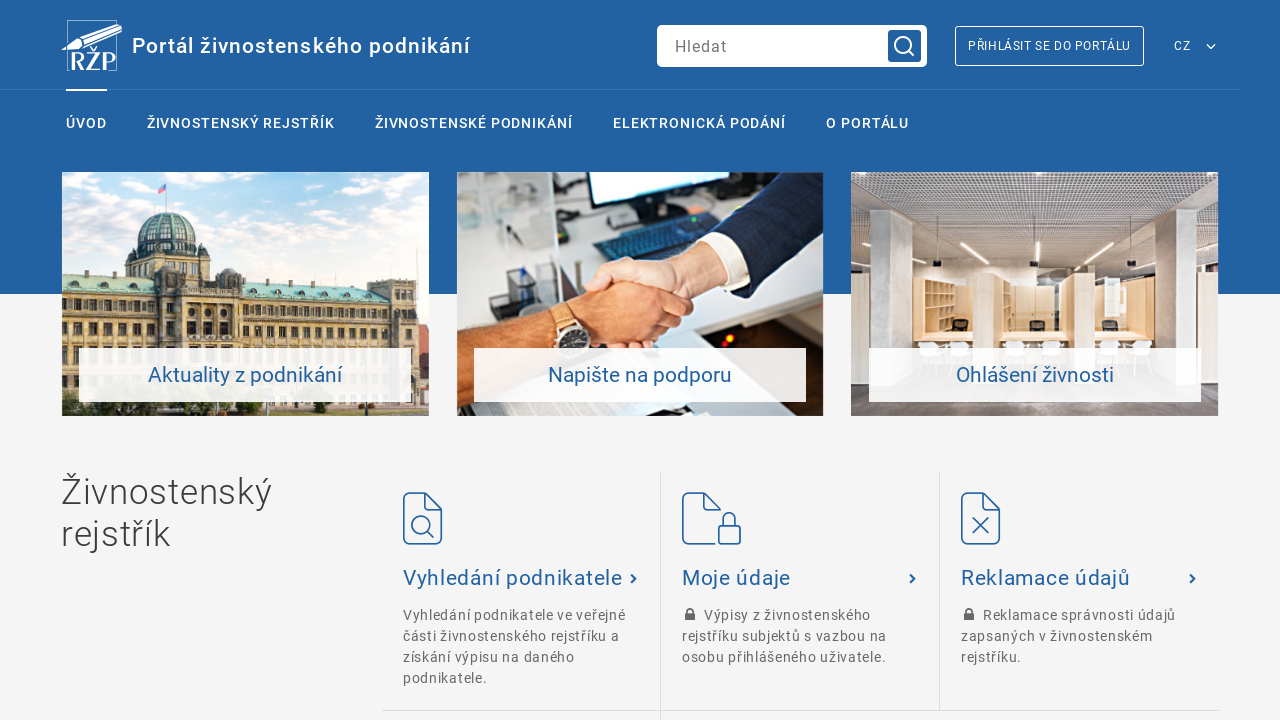

Verified 'Adresář úřadů' text is present on the page
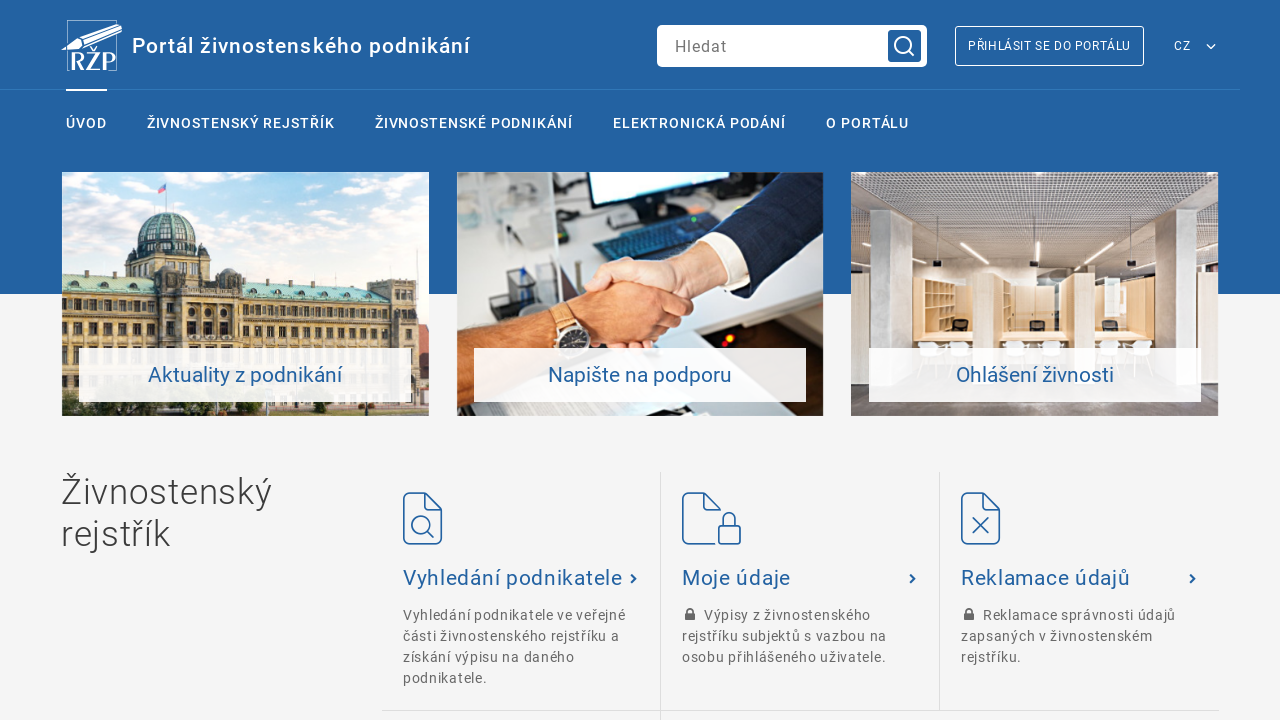

Verified 'Žádost o výpis' text is present on the page
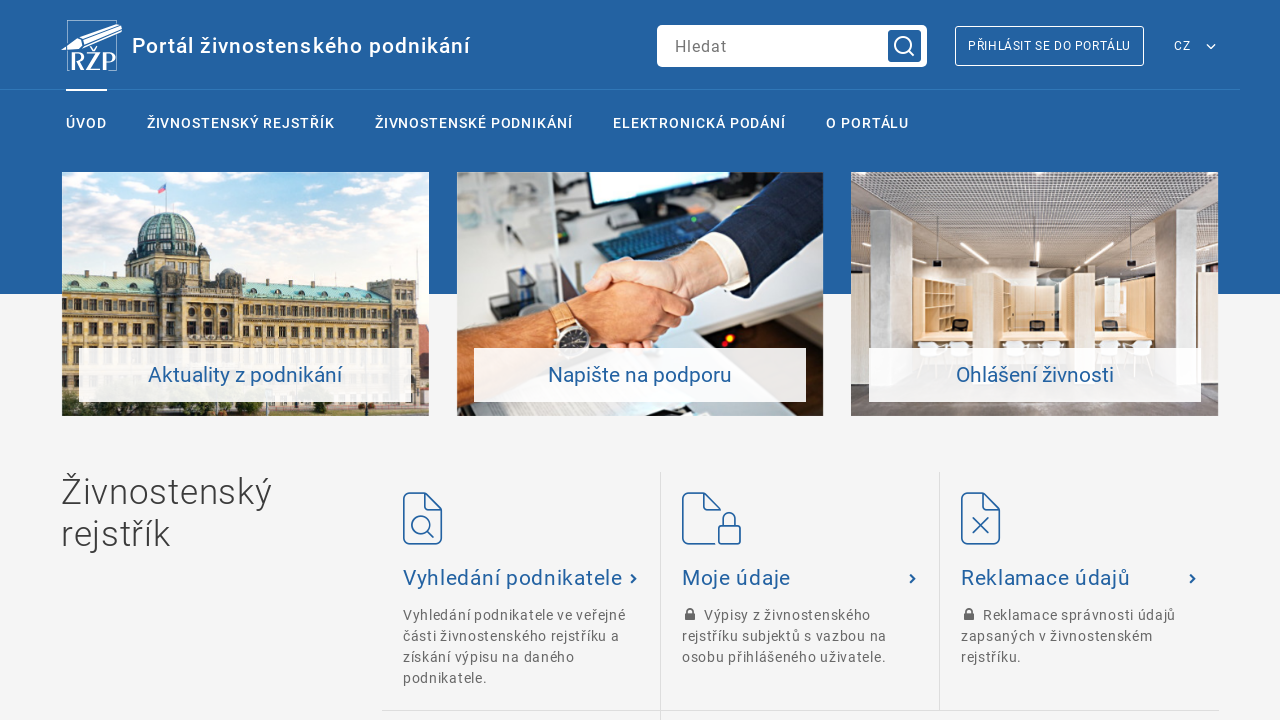

Clicked 'Vyhledání podnikatele' navigation button at (521, 579) on text=Vyhledání podnikatele
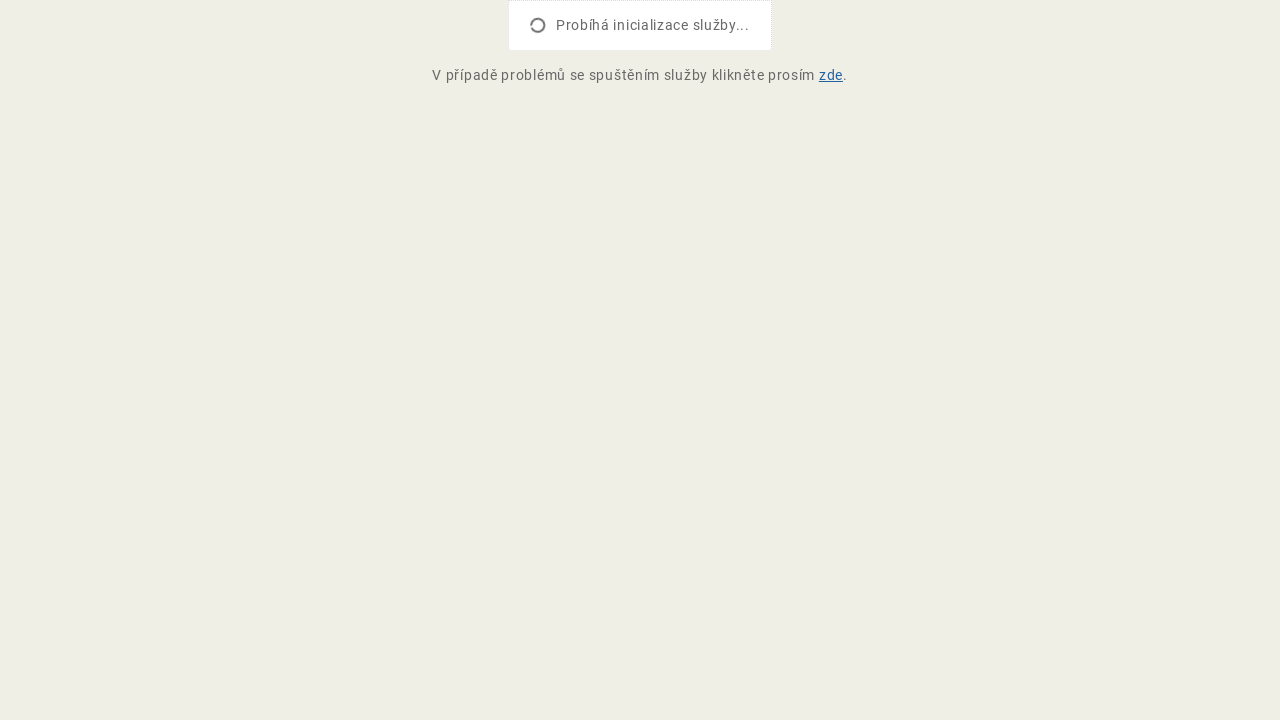

Page loaded after clicking 'Vyhledání podnikatele'
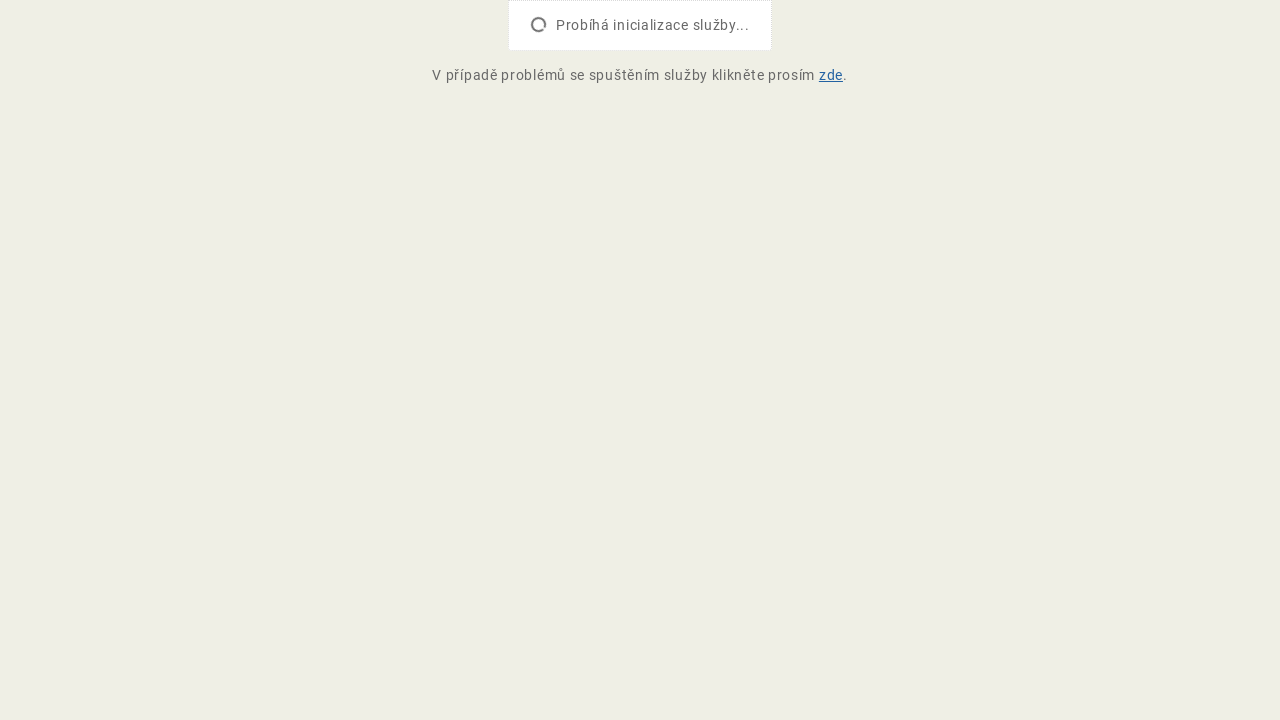

Navigated back to RZP.gov.cz home page
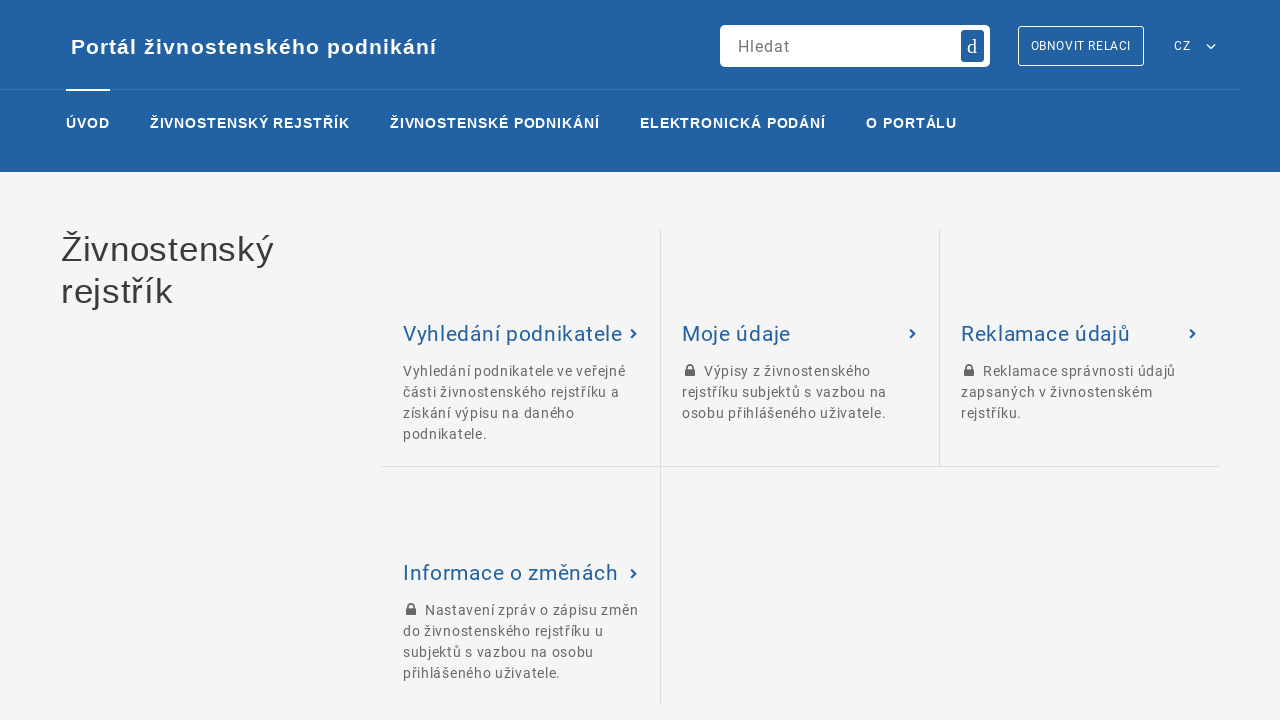

Clicked 'Adresář úřadů' navigation button at (1080, 13) on text=Adresář úřadů
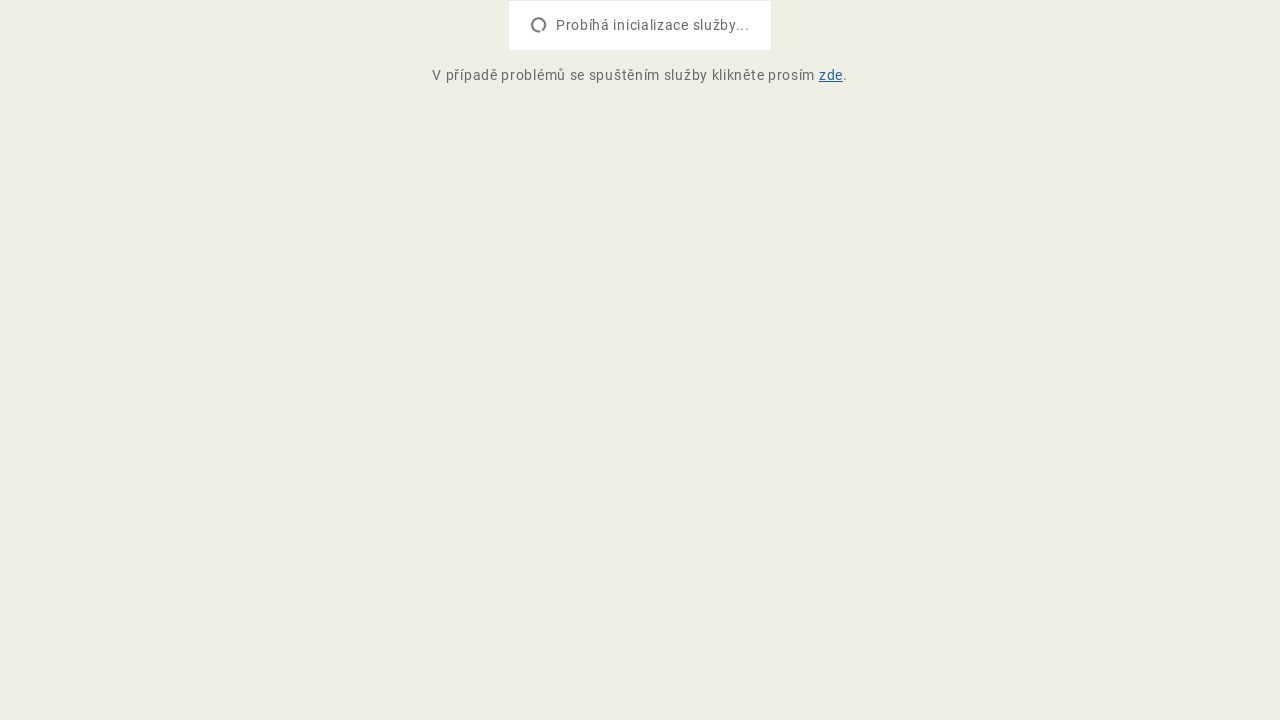

Page loaded after clicking 'Adresář úřadů'
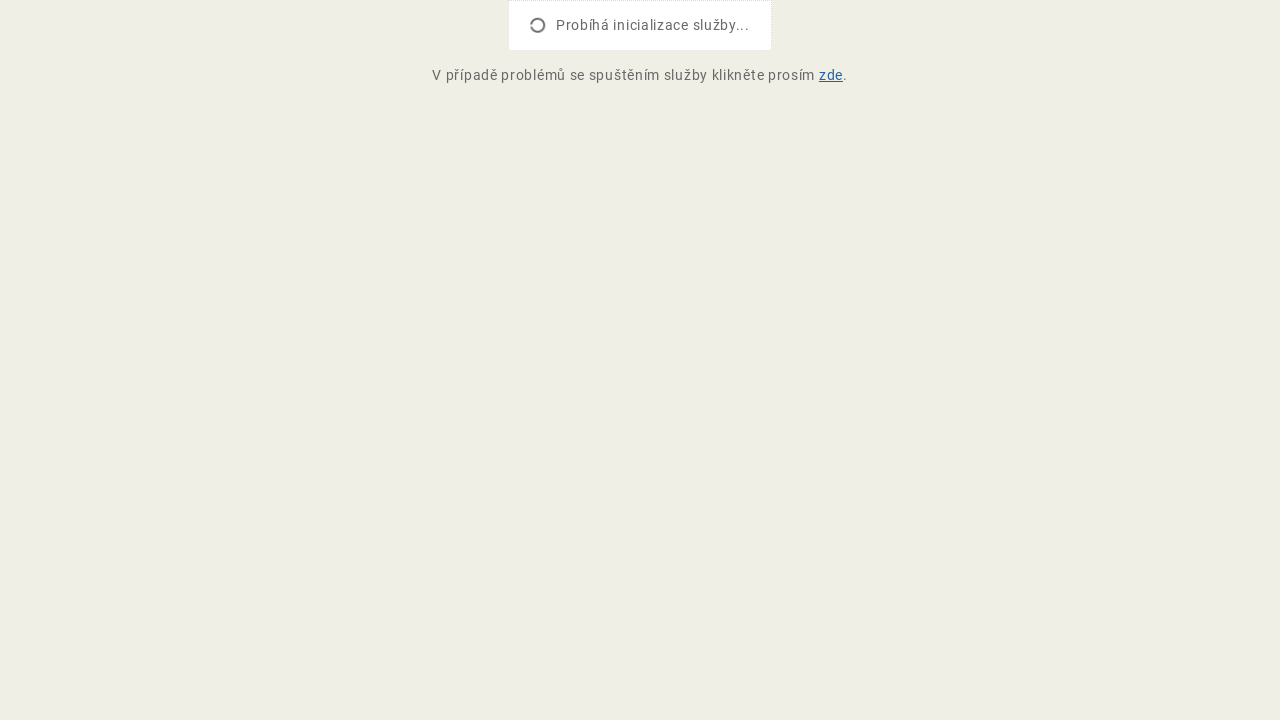

Navigated back to RZP.gov.cz home page
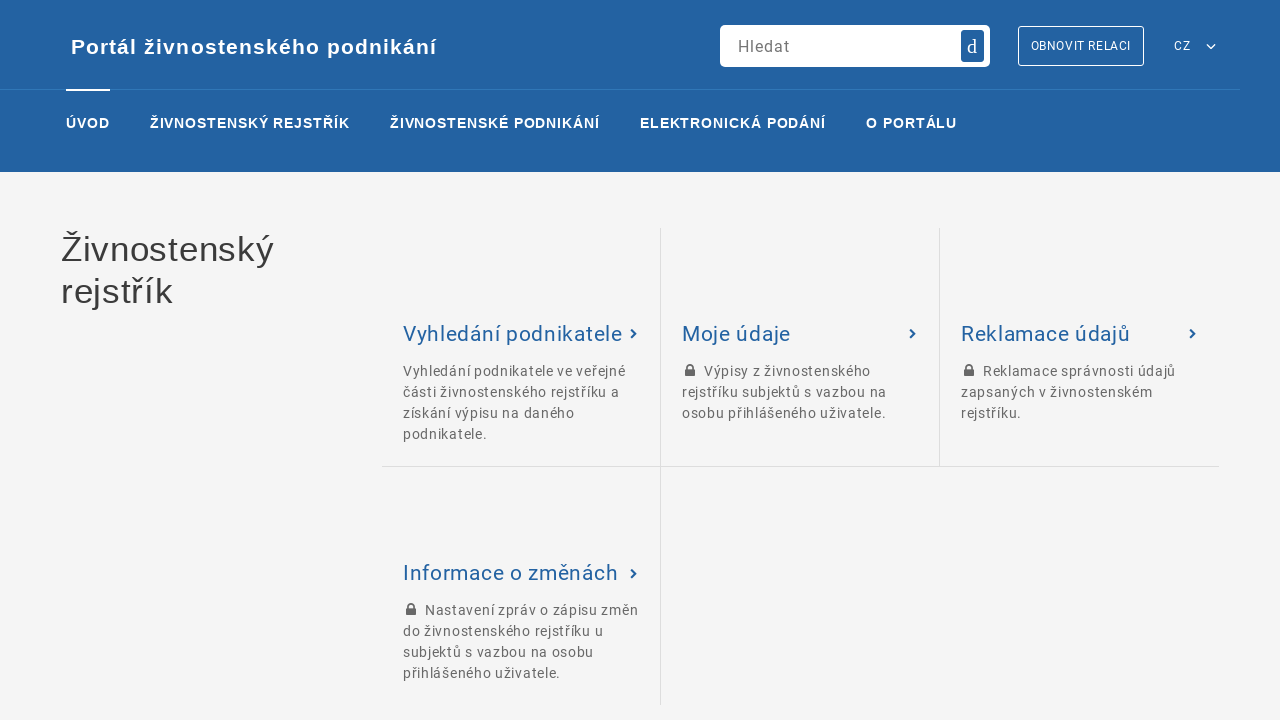

Clicked 'Žádost o výpis' navigation button at (800, 13) on text=Žádost o výpis
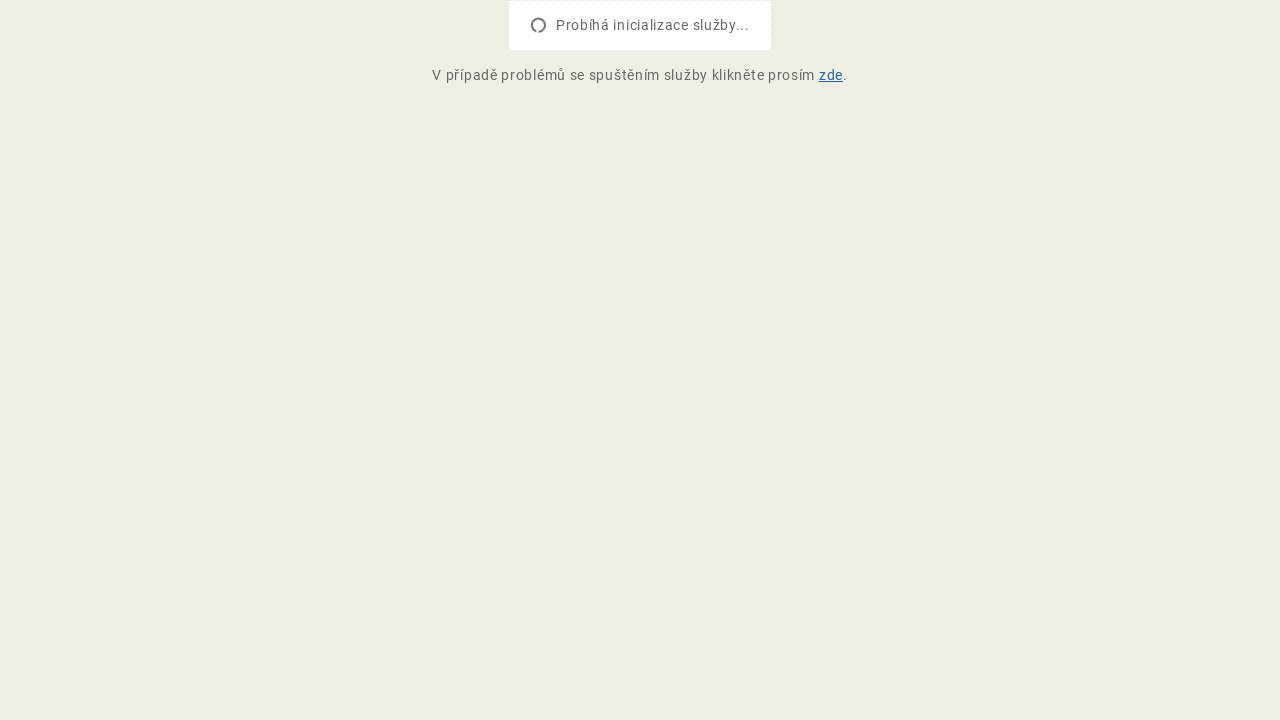

Page loaded after clicking 'Žádost o výpis'
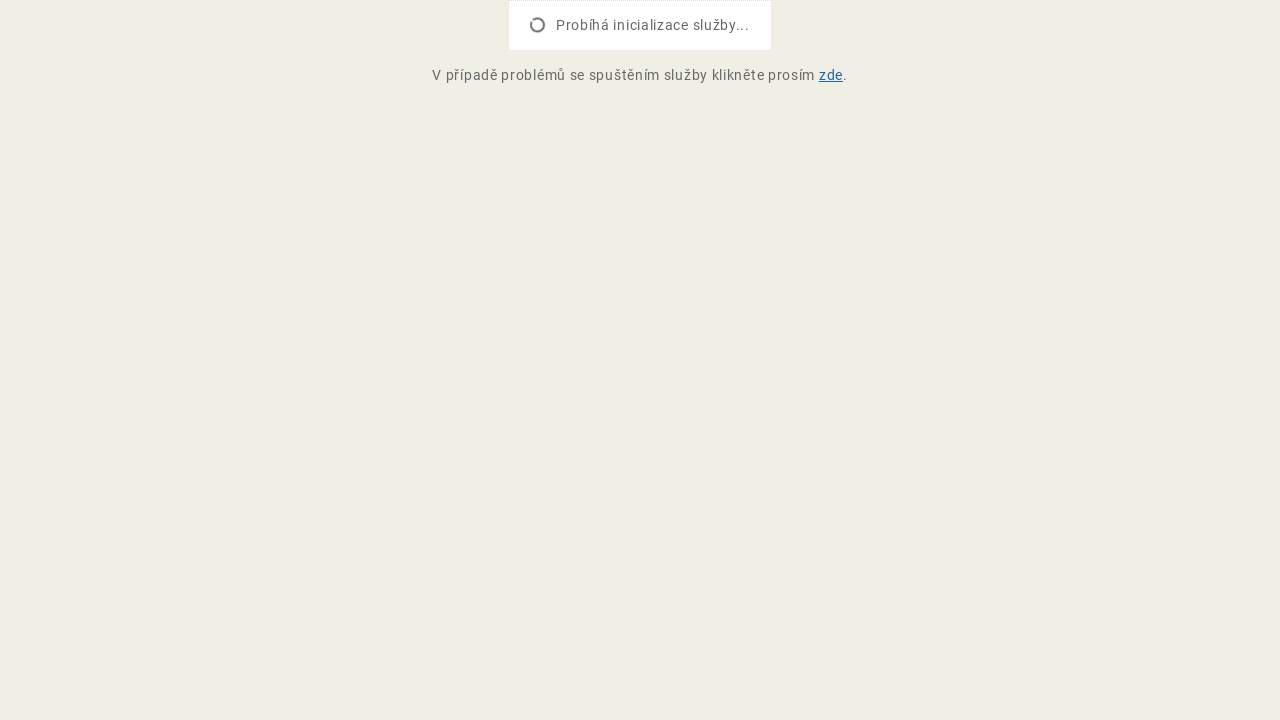

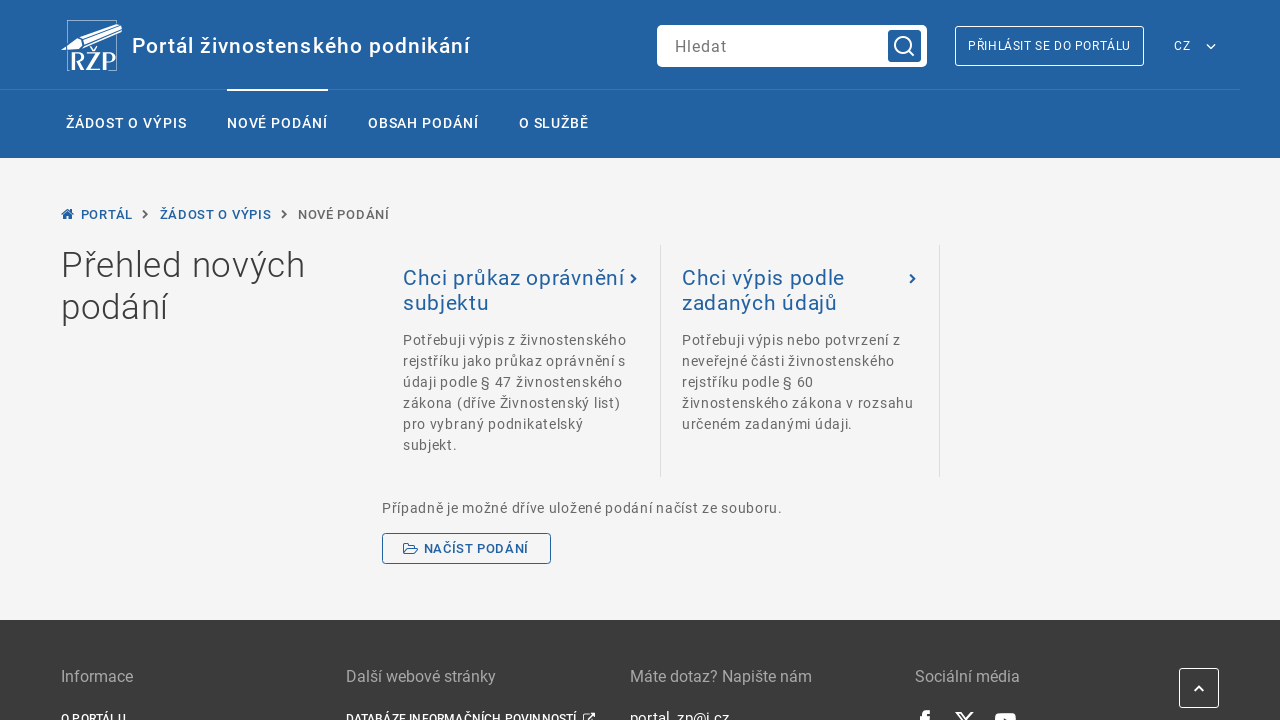